Tests the add/remove elements functionality by navigating to the page, clicking add button, and verifying a new element appears

Starting URL: https://the-internet.herokuapp.com

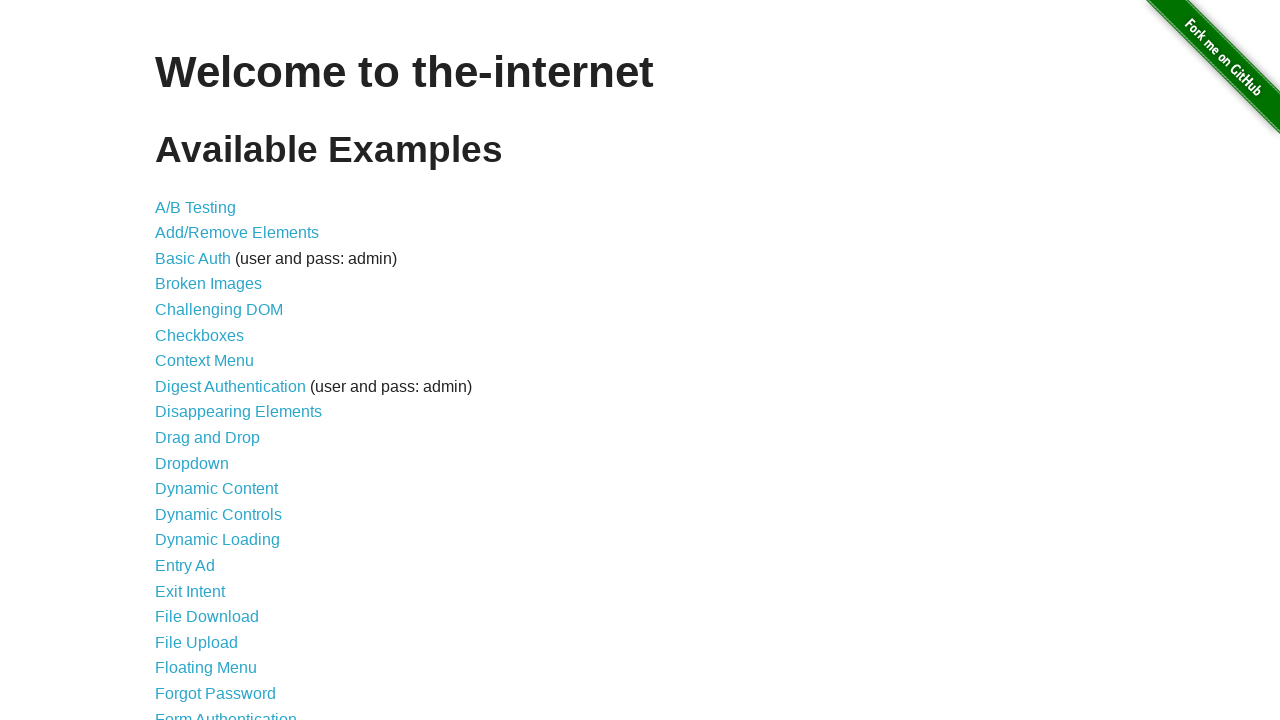

Clicked on add/remove elements link at (237, 233) on a[href='/add_remove_elements/']
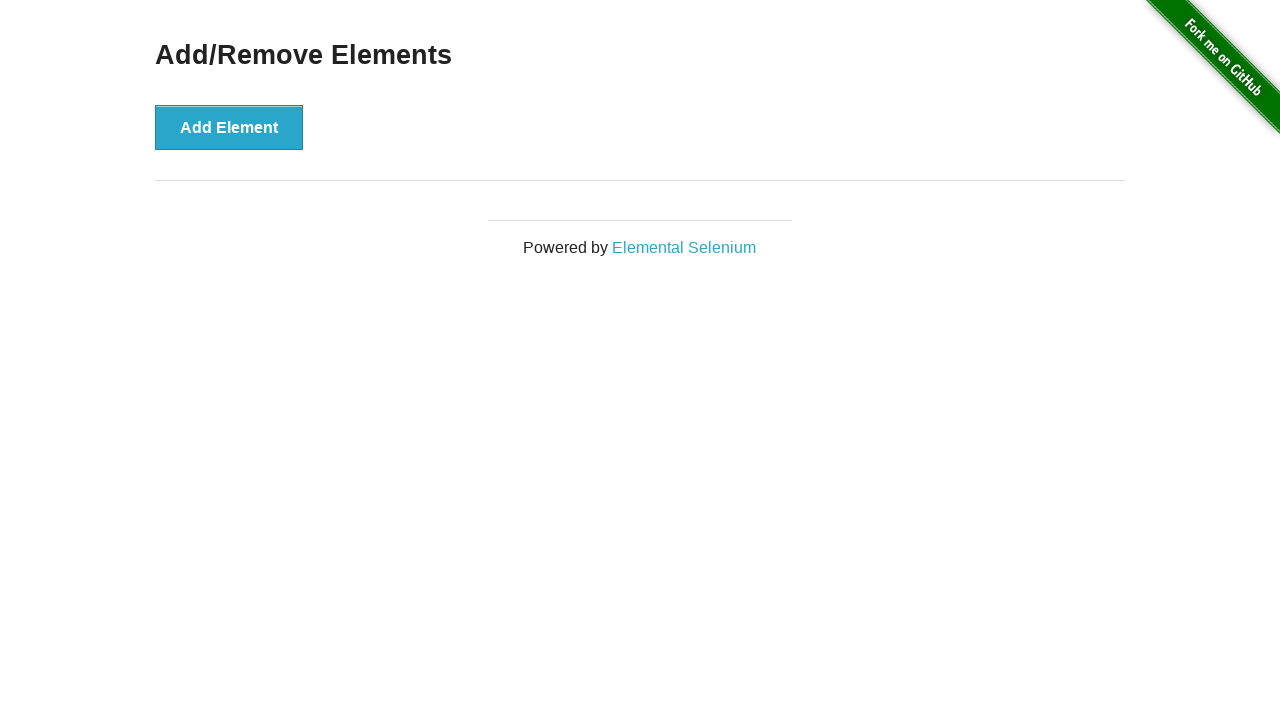

Clicked the Add Element button at (229, 127) on button[onclick='addElement()']
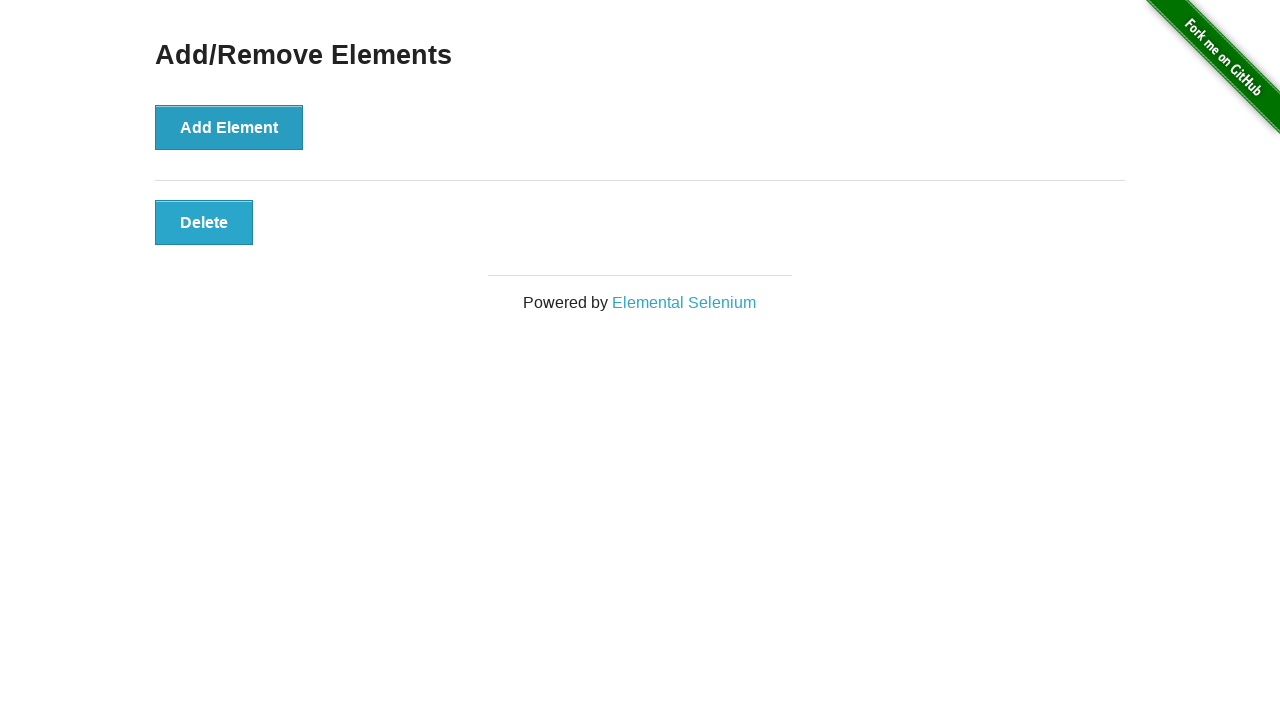

Verified the delete button appeared
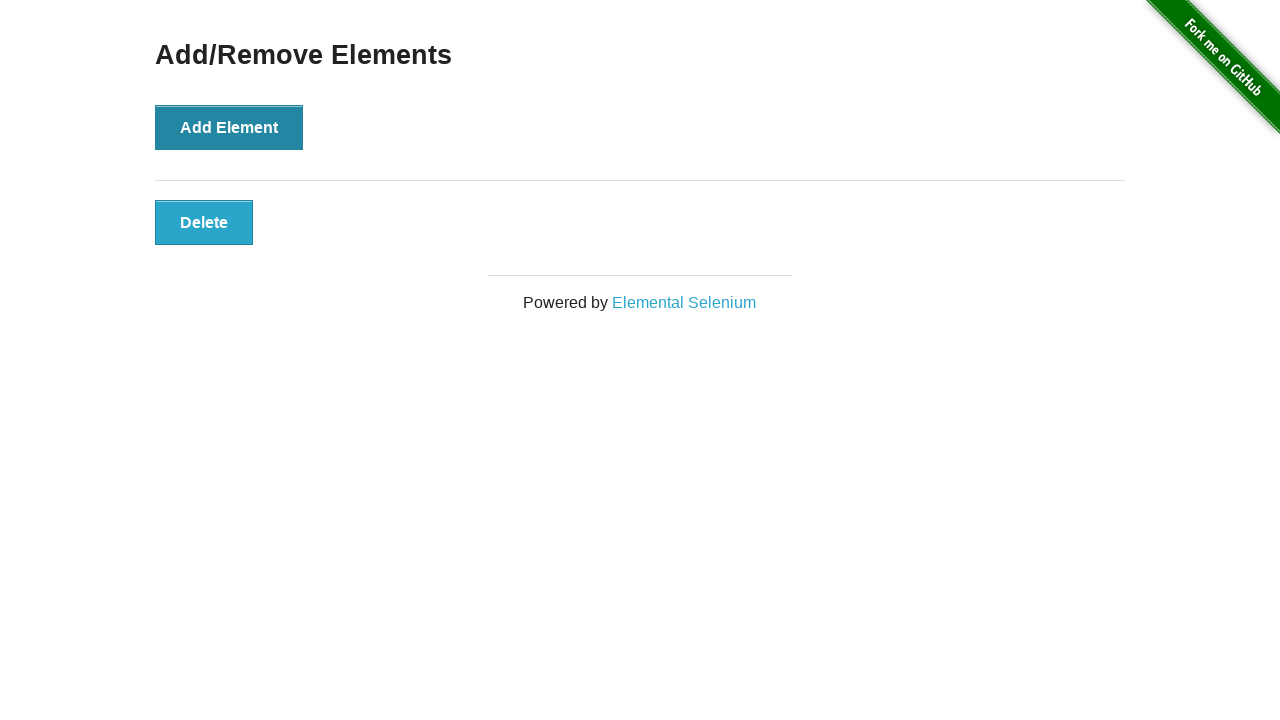

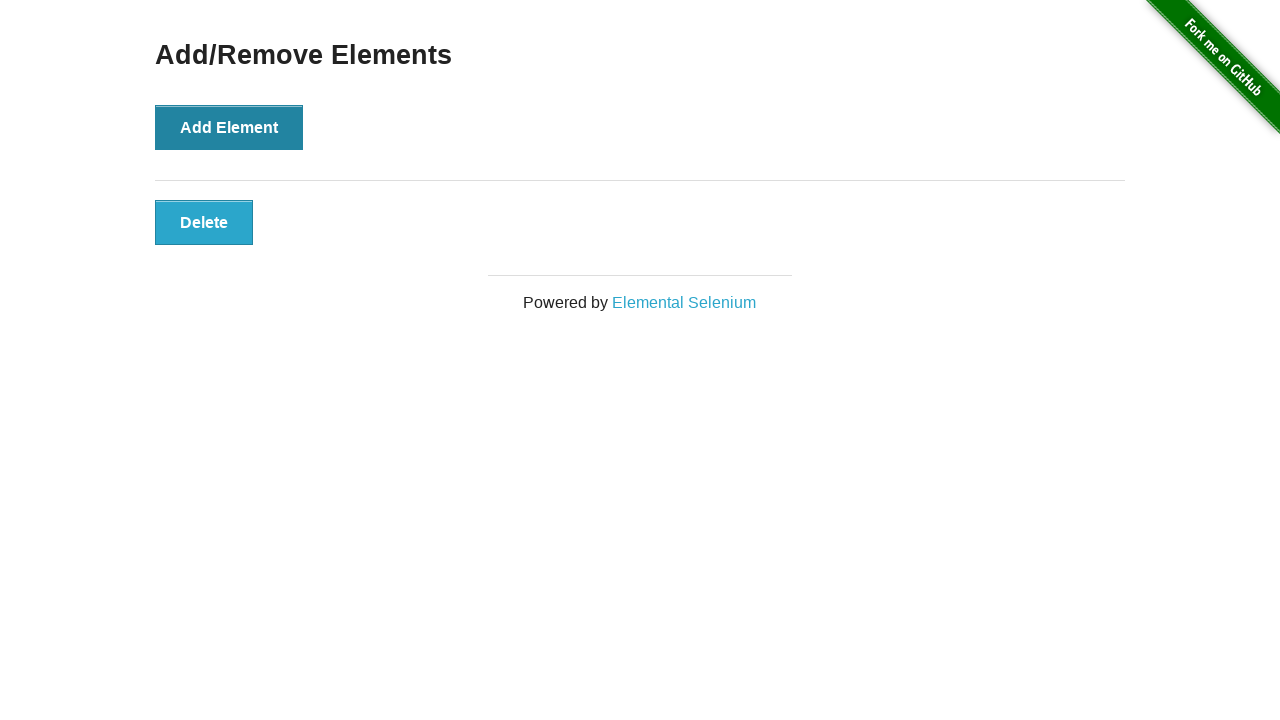